Tests window/tab handling by verifying text and title on the initial page, clicking a link that opens a new window, switching to the new window, and verifying its title.

Starting URL: https://the-internet.herokuapp.com/windows

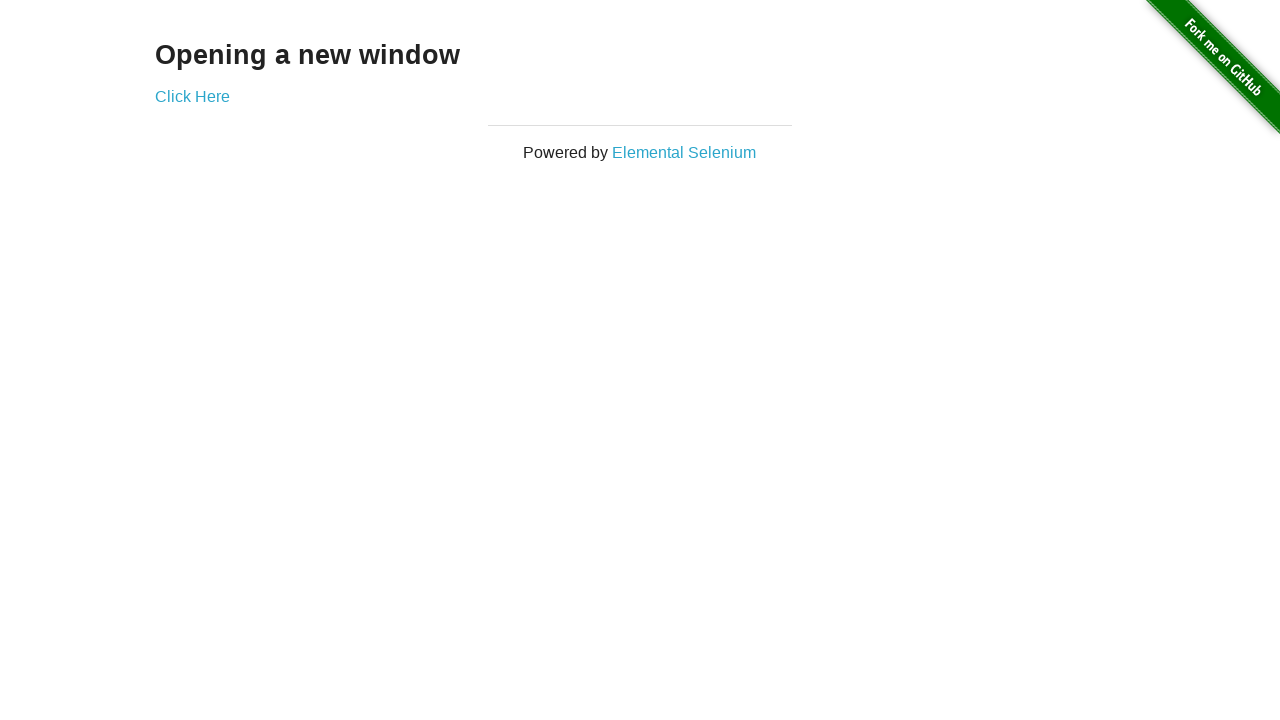

Verified text 'Opening a new window' is present on the page
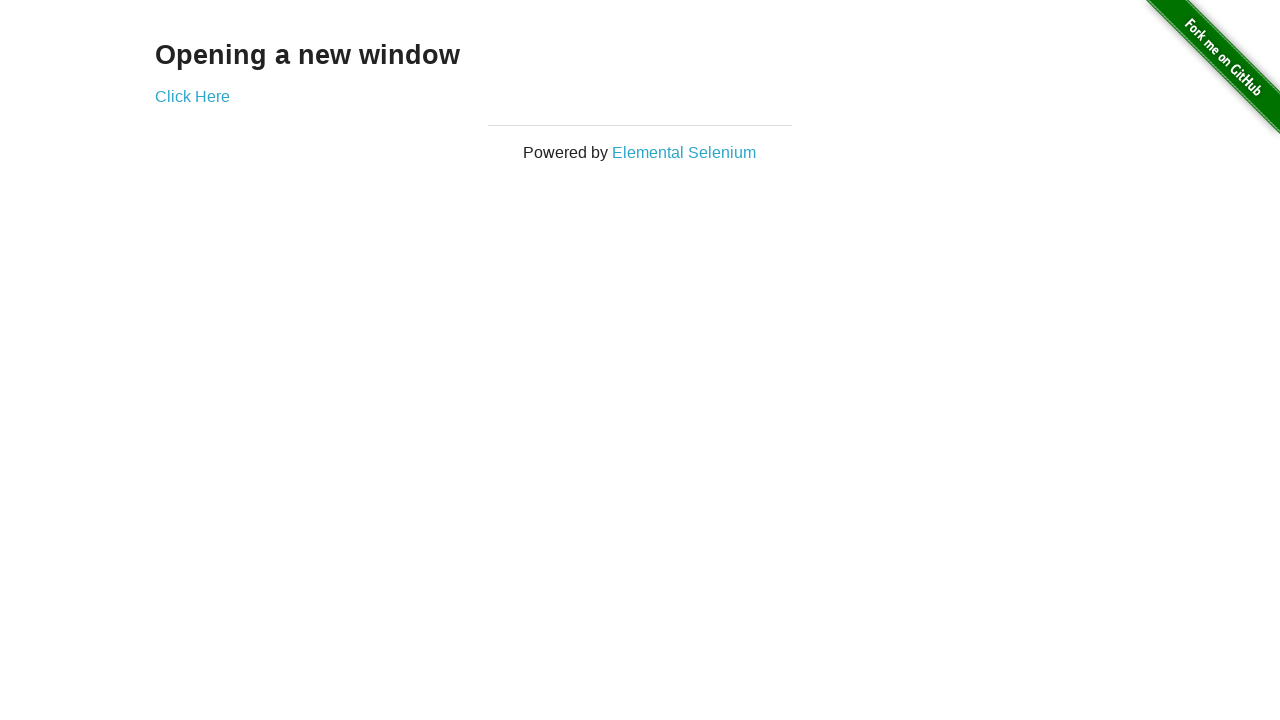

Verified initial page title is 'The Internet'
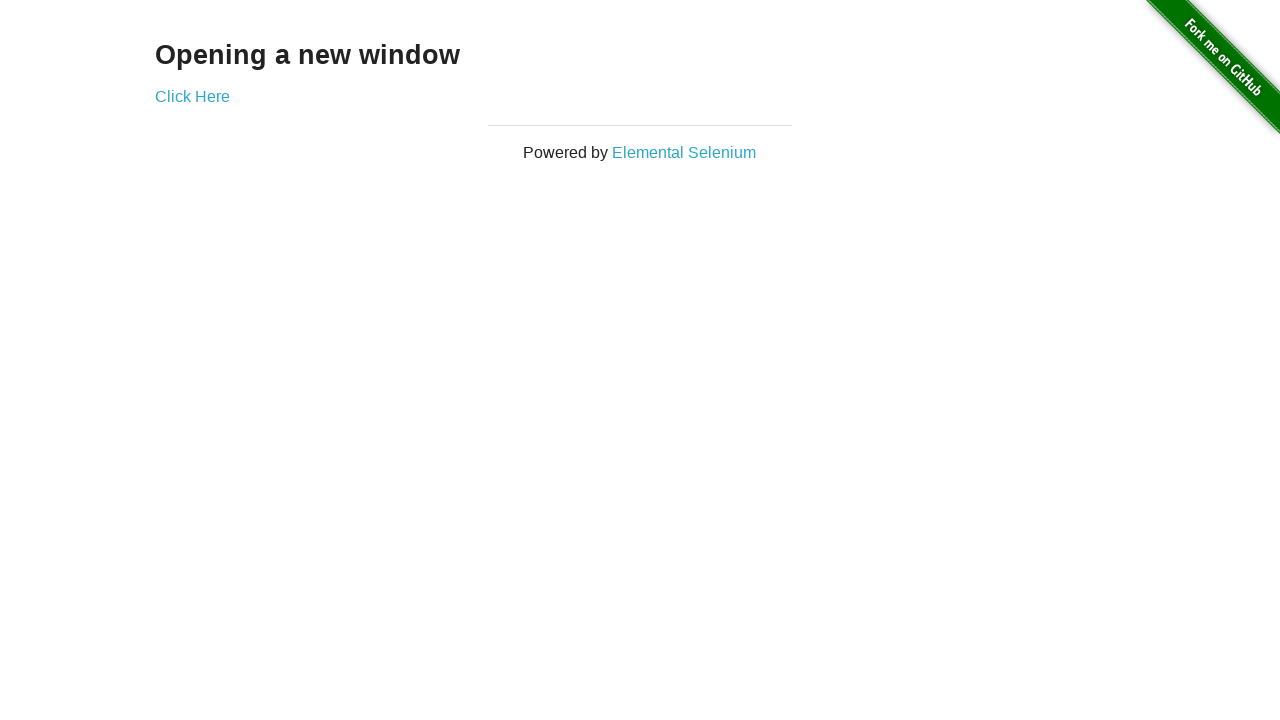

Clicked 'Click Here' link to open new window at (192, 96) on text=Click Here
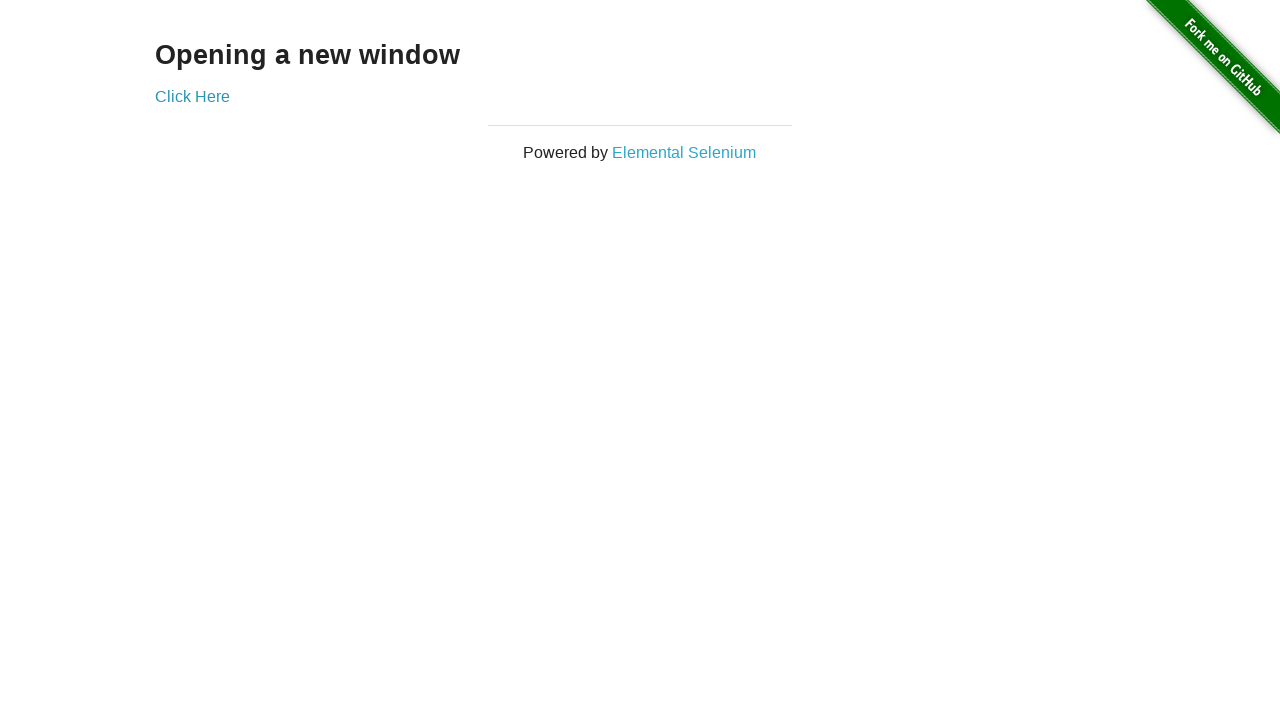

Captured new window/page object
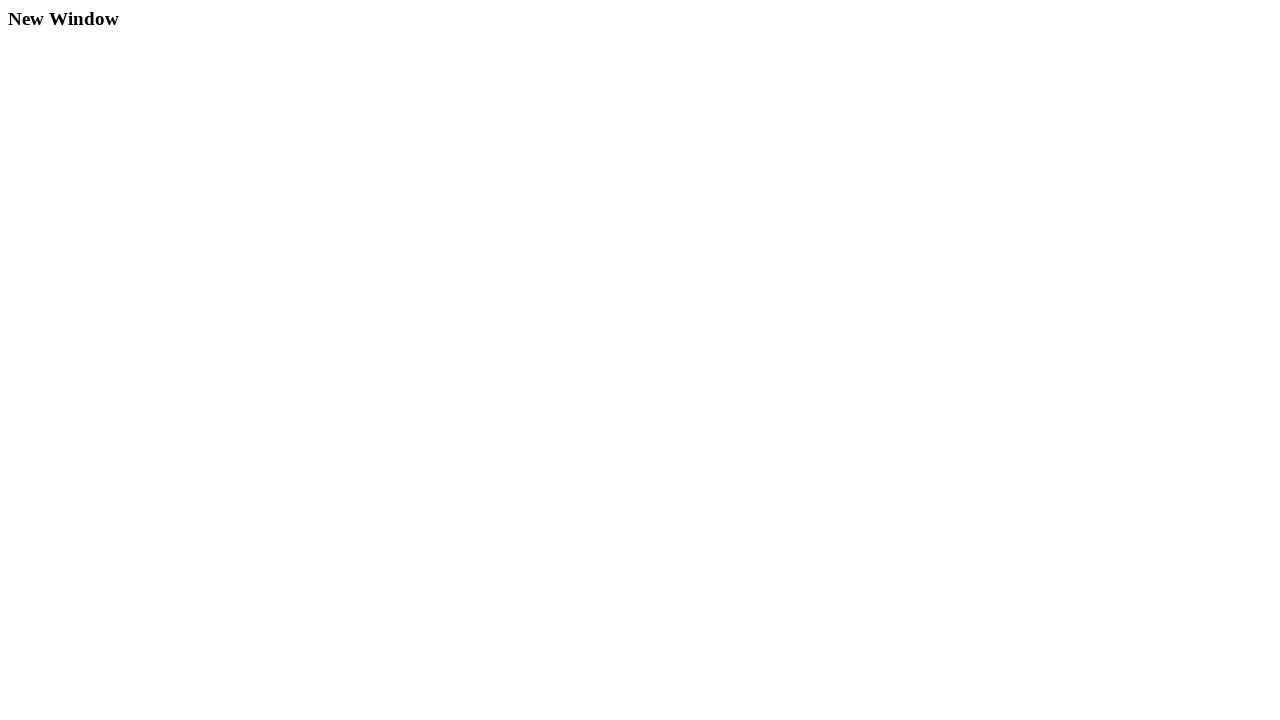

Waited for new page to load
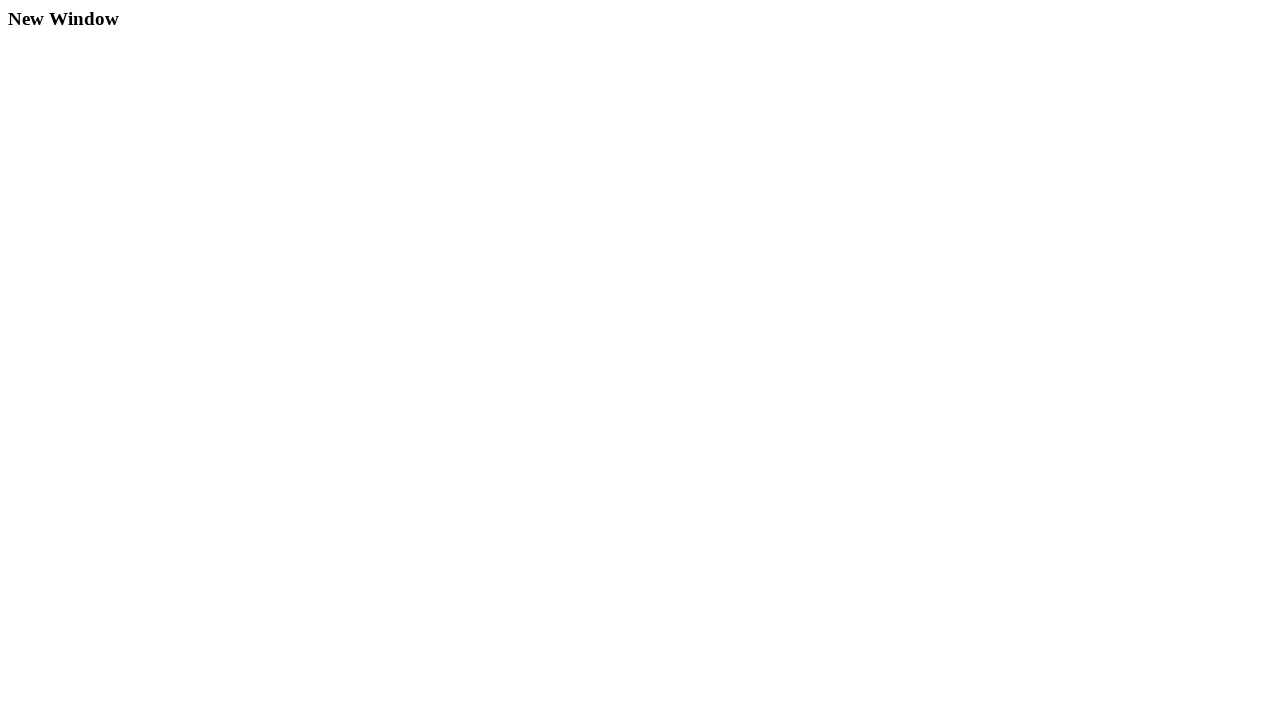

Verified new window title is 'New Window'
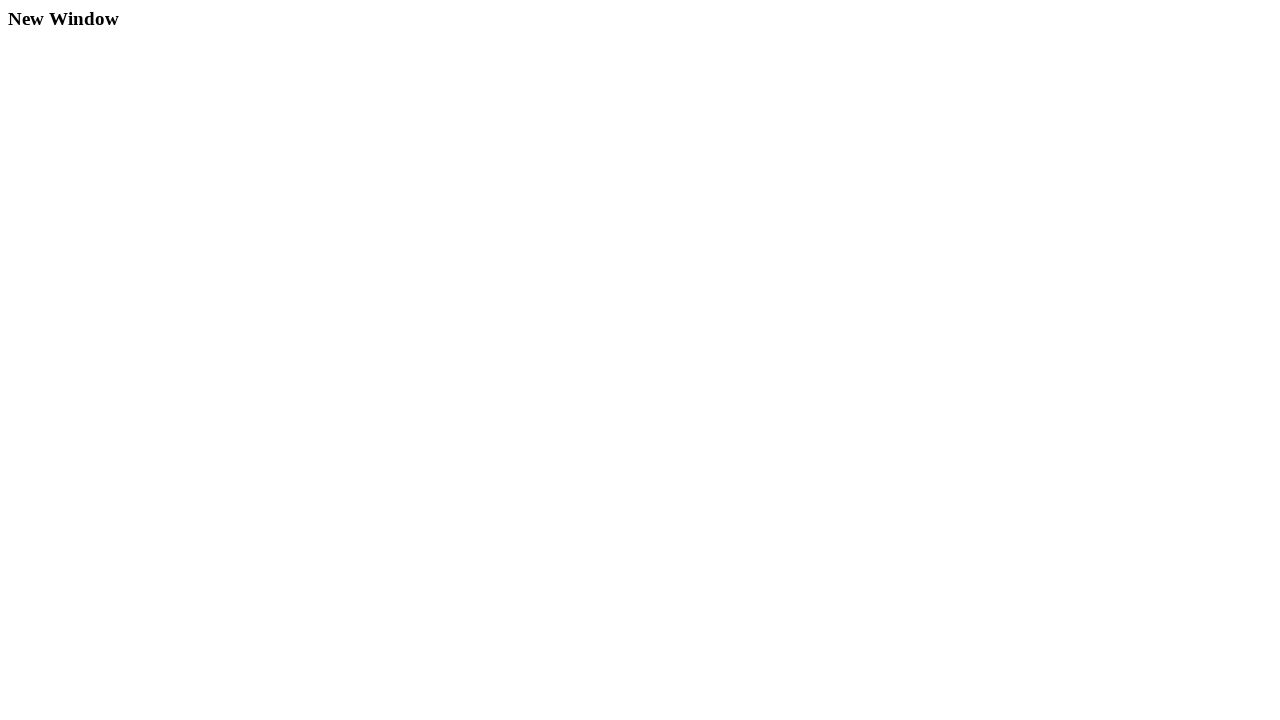

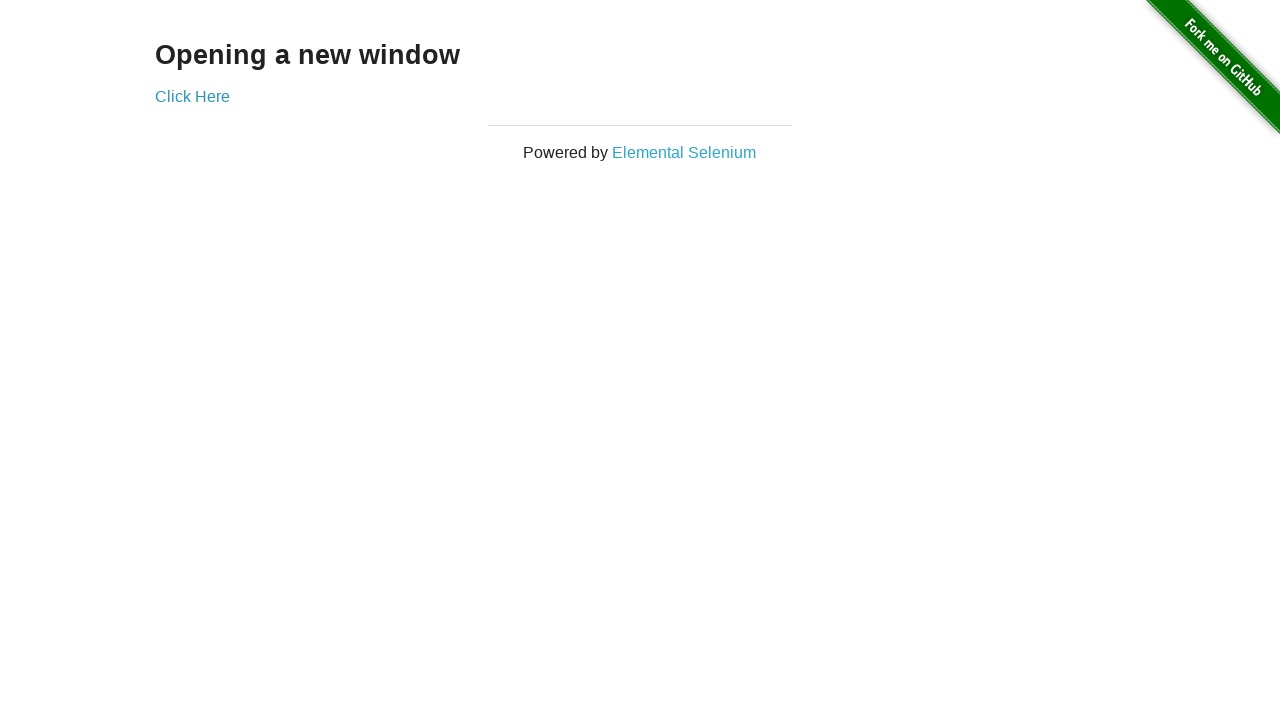